Tests desktop layout by setting a desktop viewport and verifying that the hamburger menu is hidden on larger screens

Starting URL: https://designisdead.com/

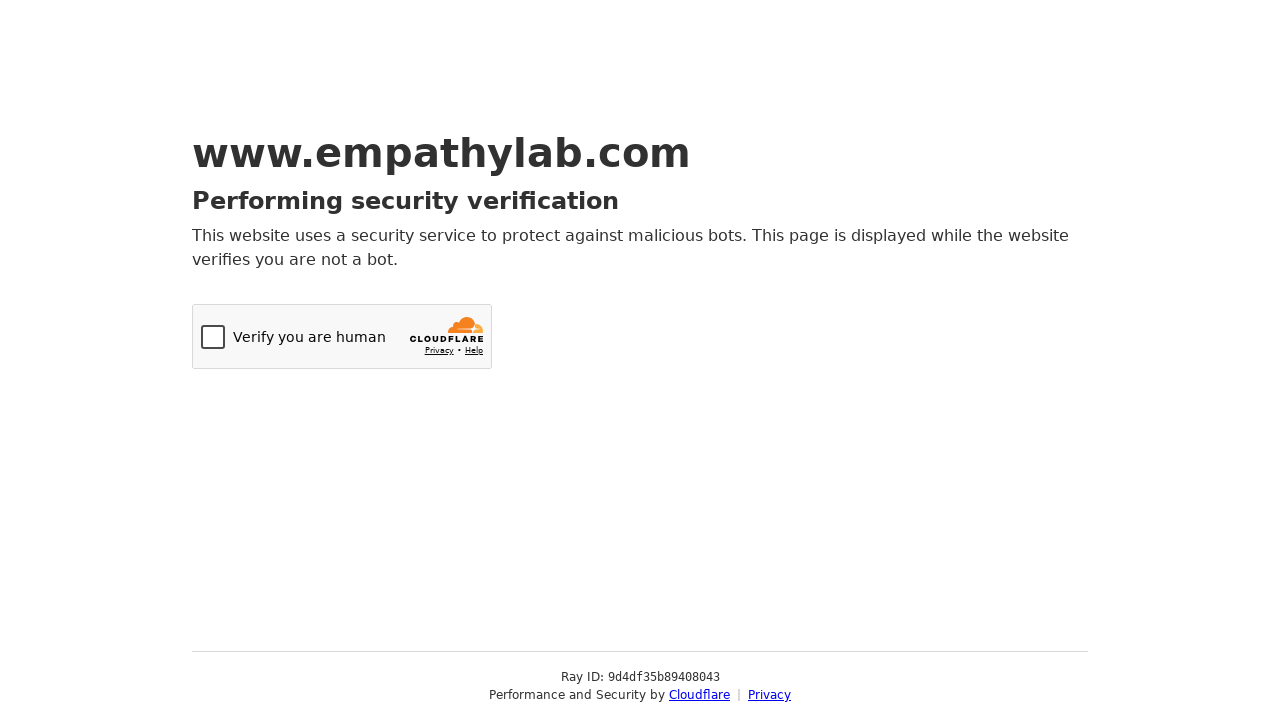

Set desktop viewport to 1280x768 pixels
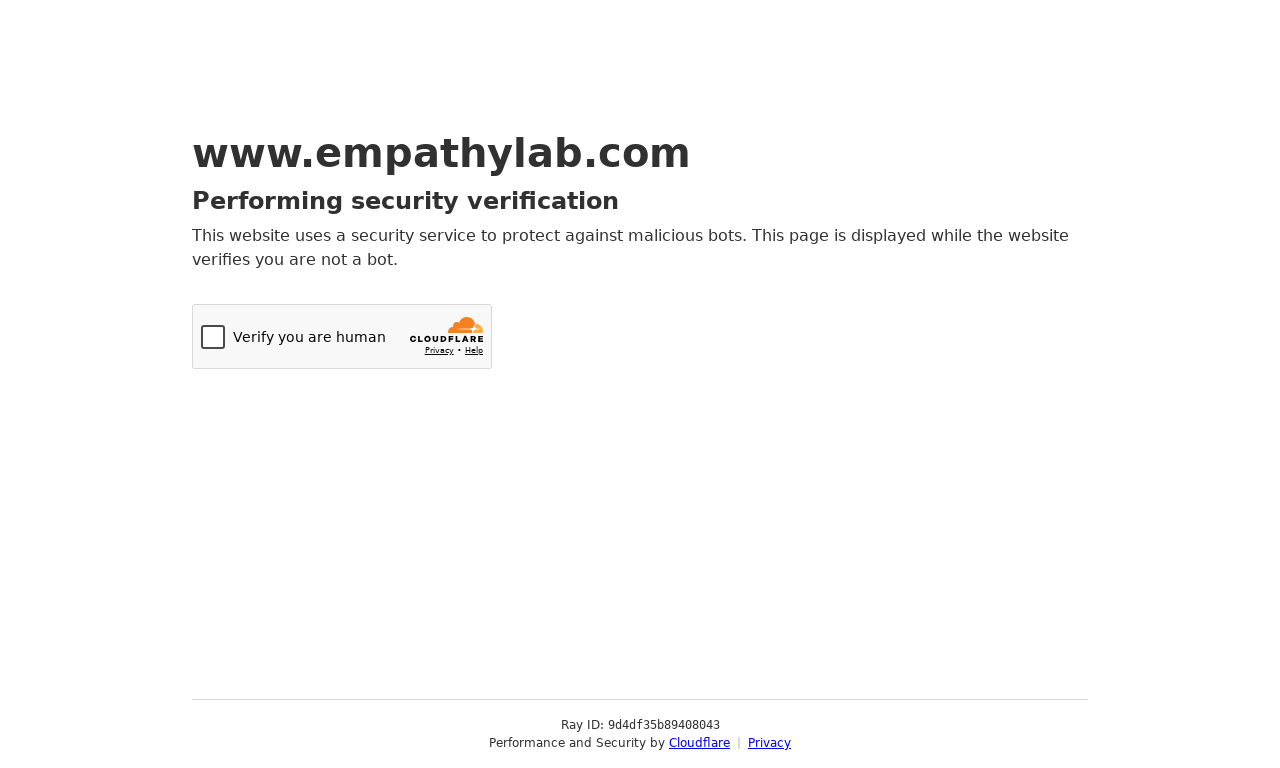

Verified hamburger menu is hidden on desktop layout
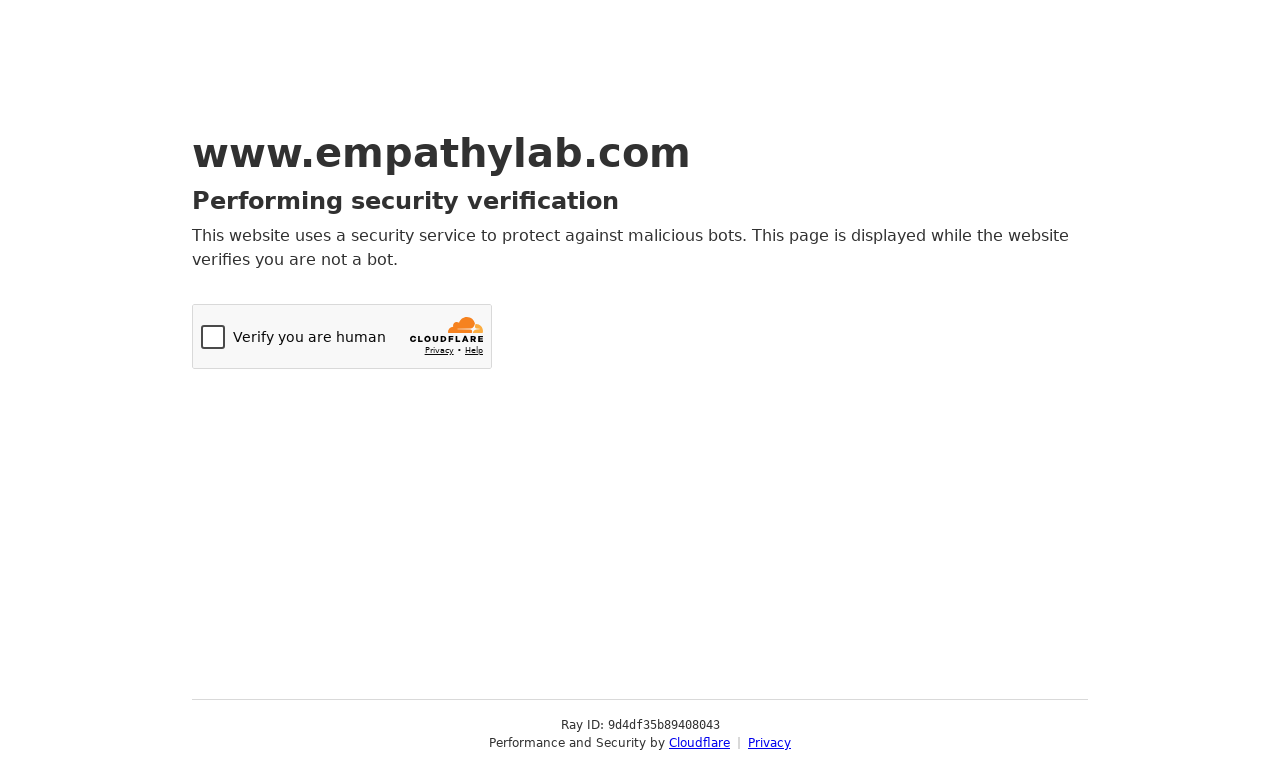

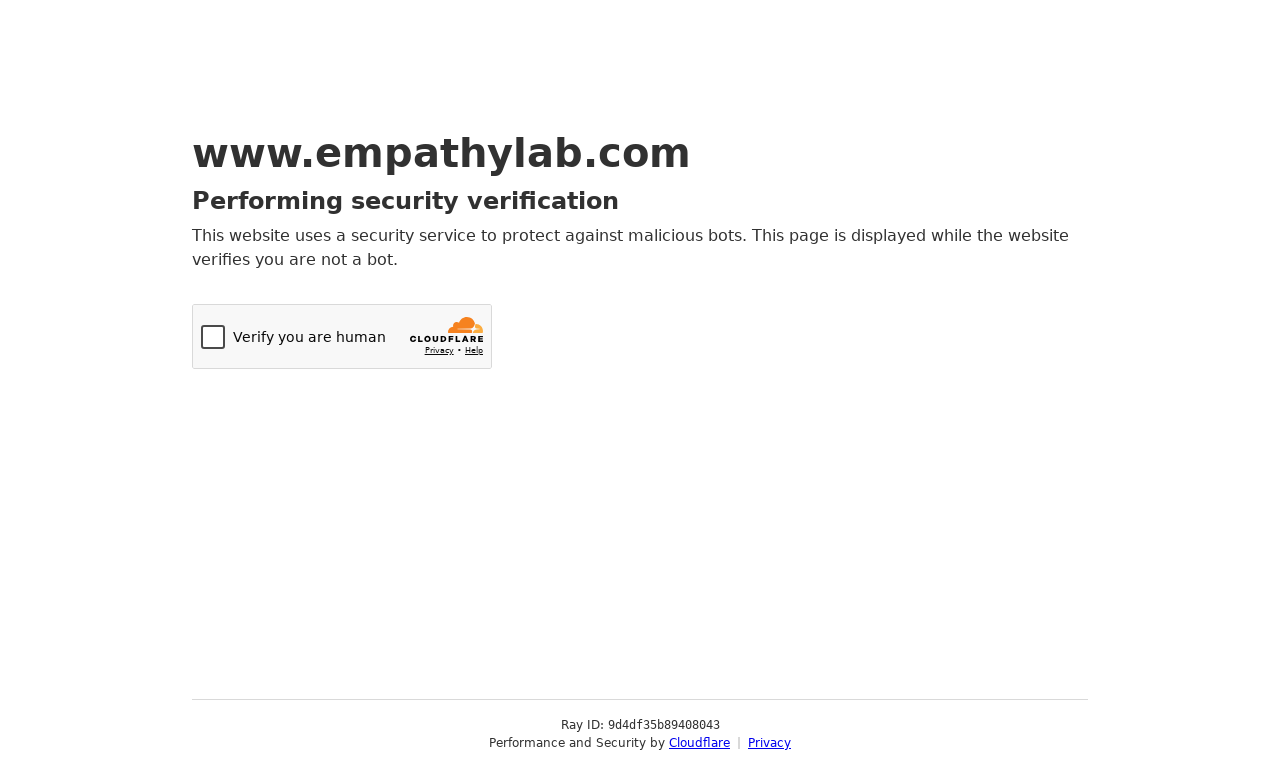